Tests filtering to display only active (incomplete) items

Starting URL: https://demo.playwright.dev/todomvc

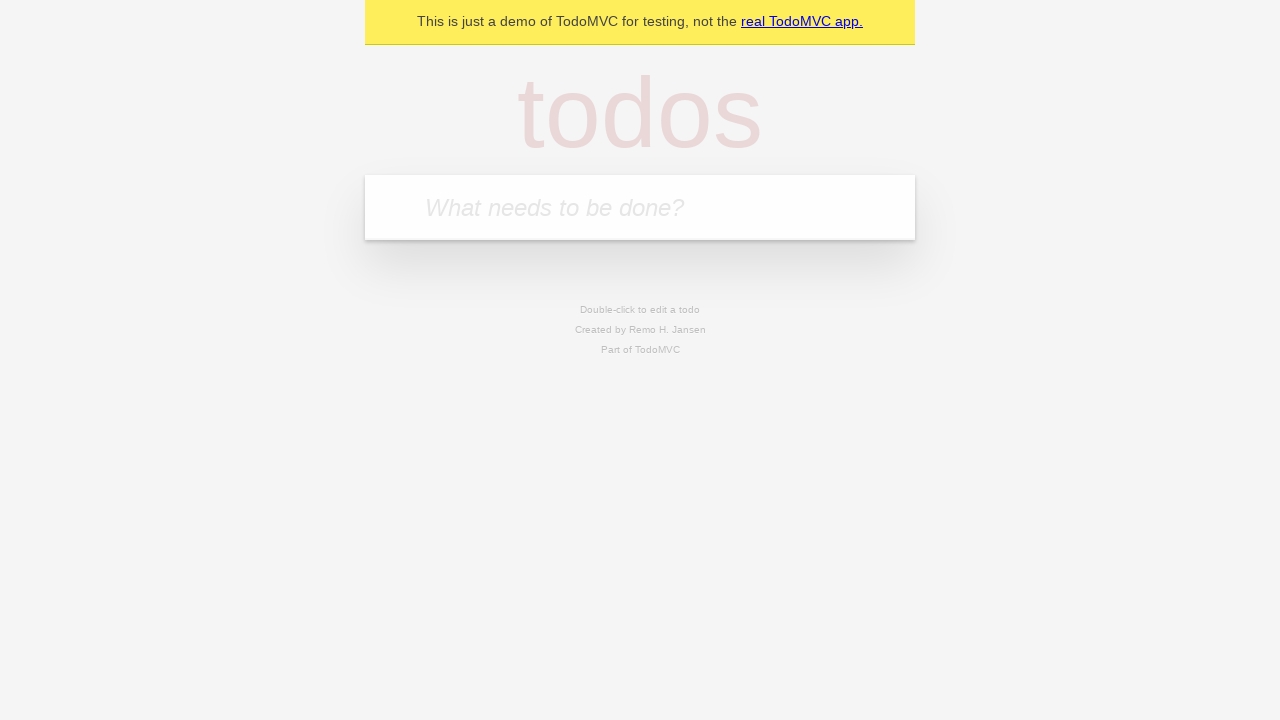

Filled todo input with 'buy some cheese' on internal:attr=[placeholder="What needs to be done?"i]
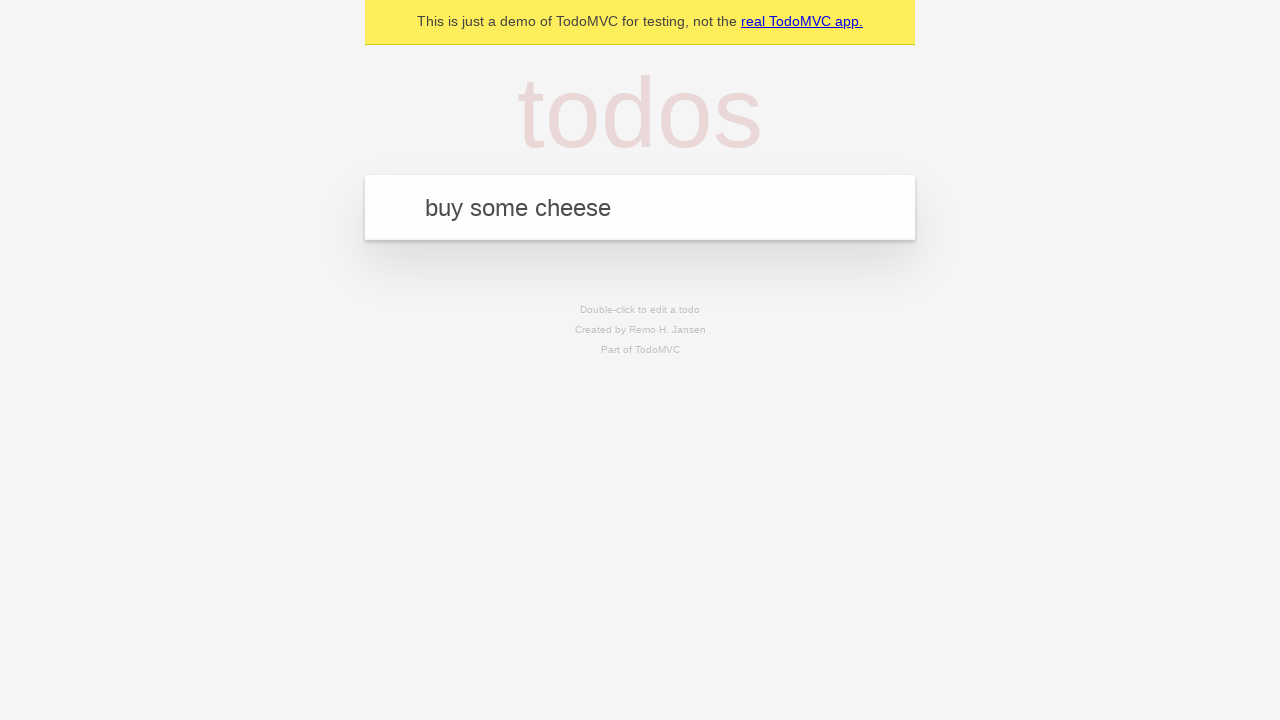

Pressed Enter to create todo 'buy some cheese' on internal:attr=[placeholder="What needs to be done?"i]
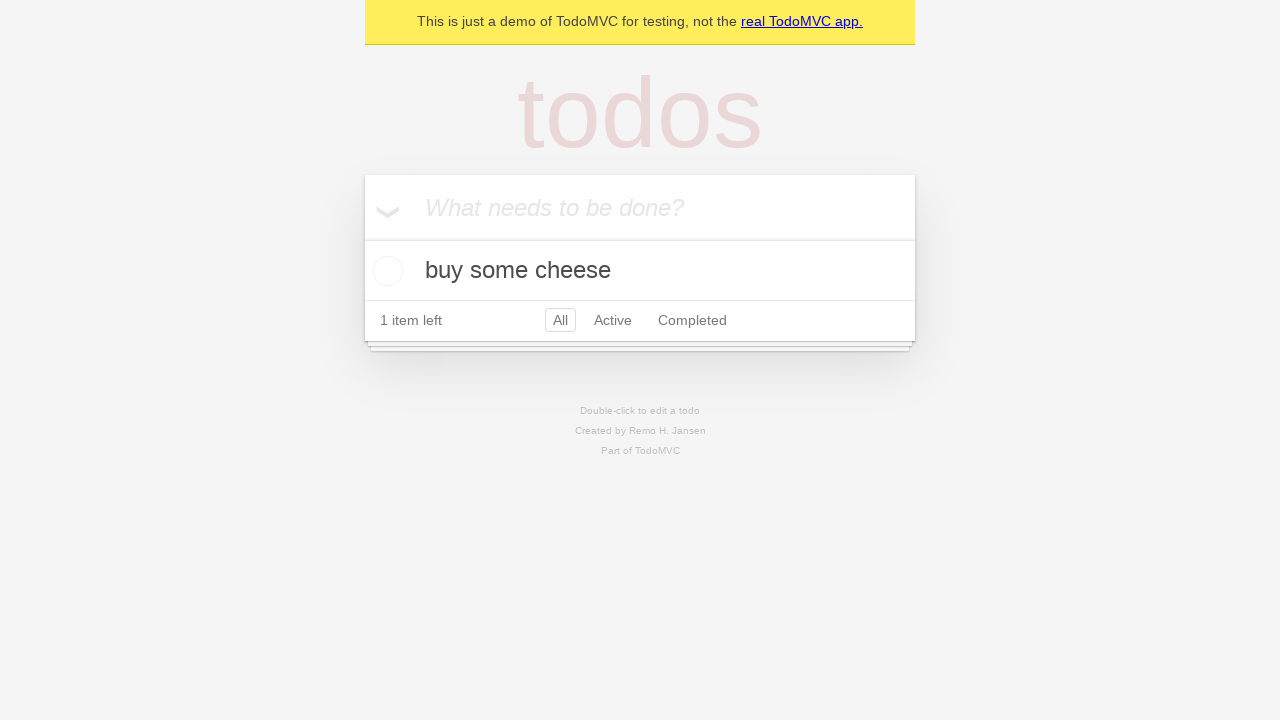

Filled todo input with 'feed the cat' on internal:attr=[placeholder="What needs to be done?"i]
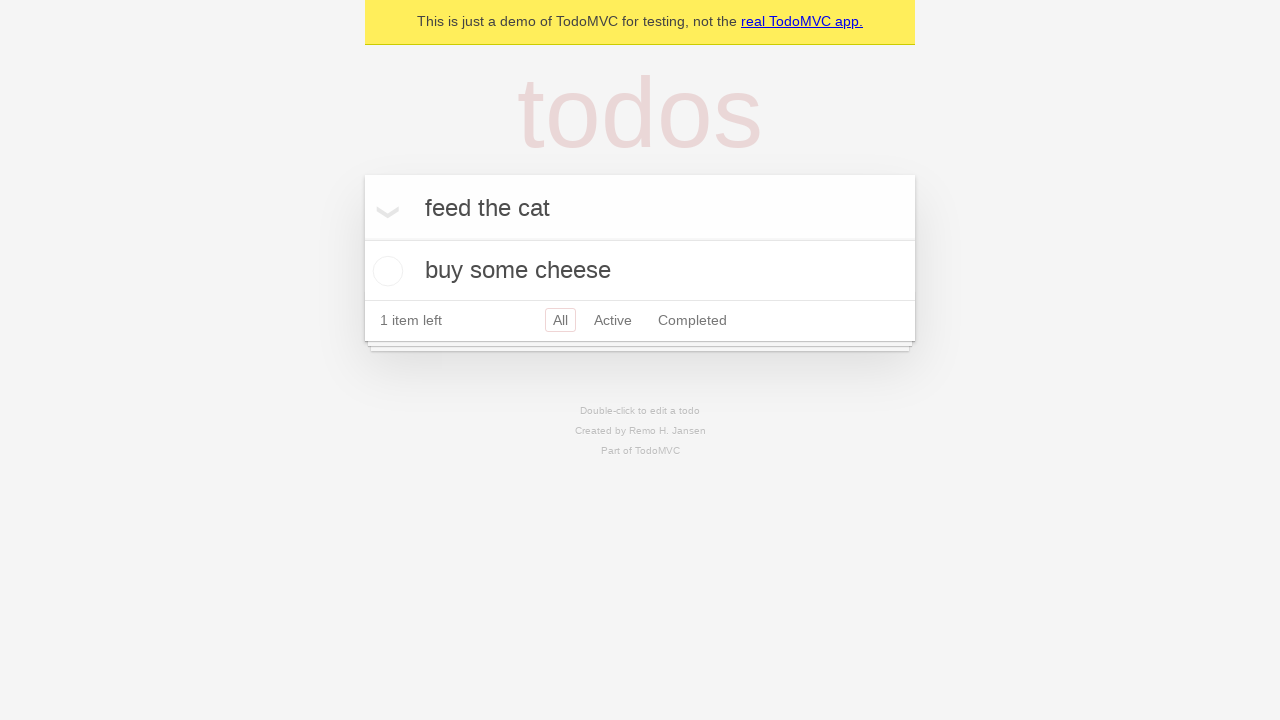

Pressed Enter to create todo 'feed the cat' on internal:attr=[placeholder="What needs to be done?"i]
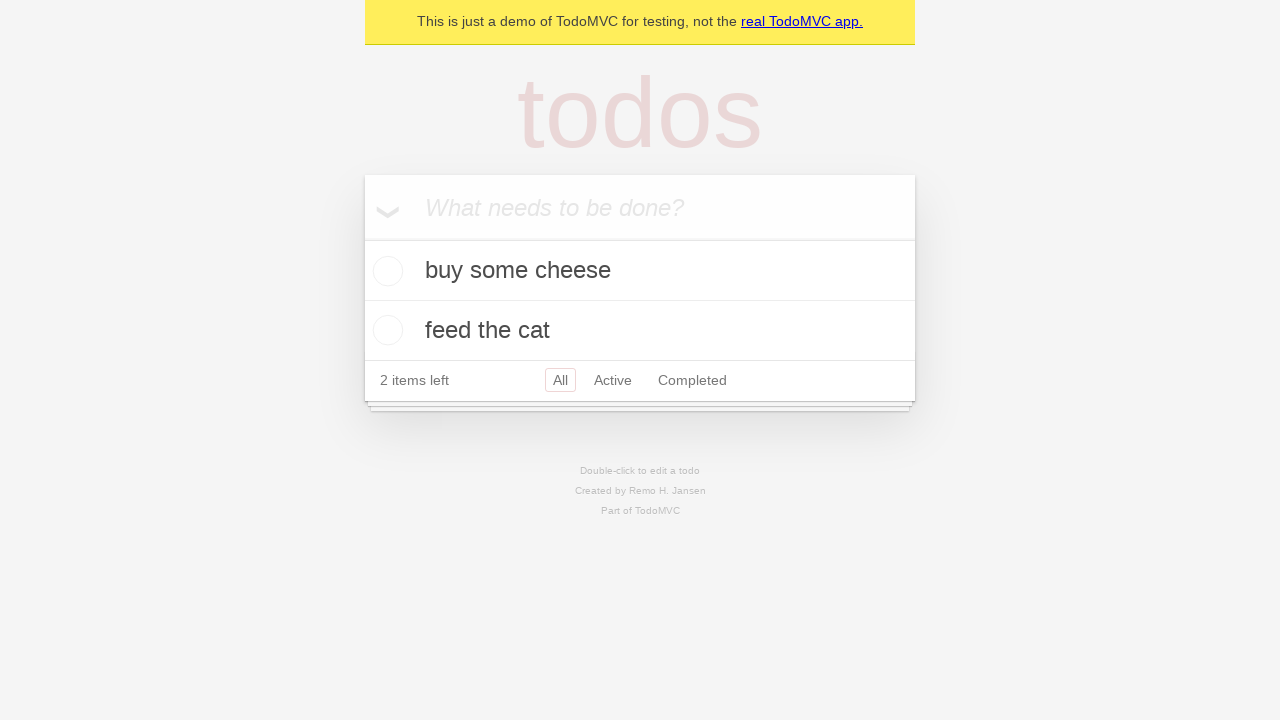

Filled todo input with 'book a doctors appointment' on internal:attr=[placeholder="What needs to be done?"i]
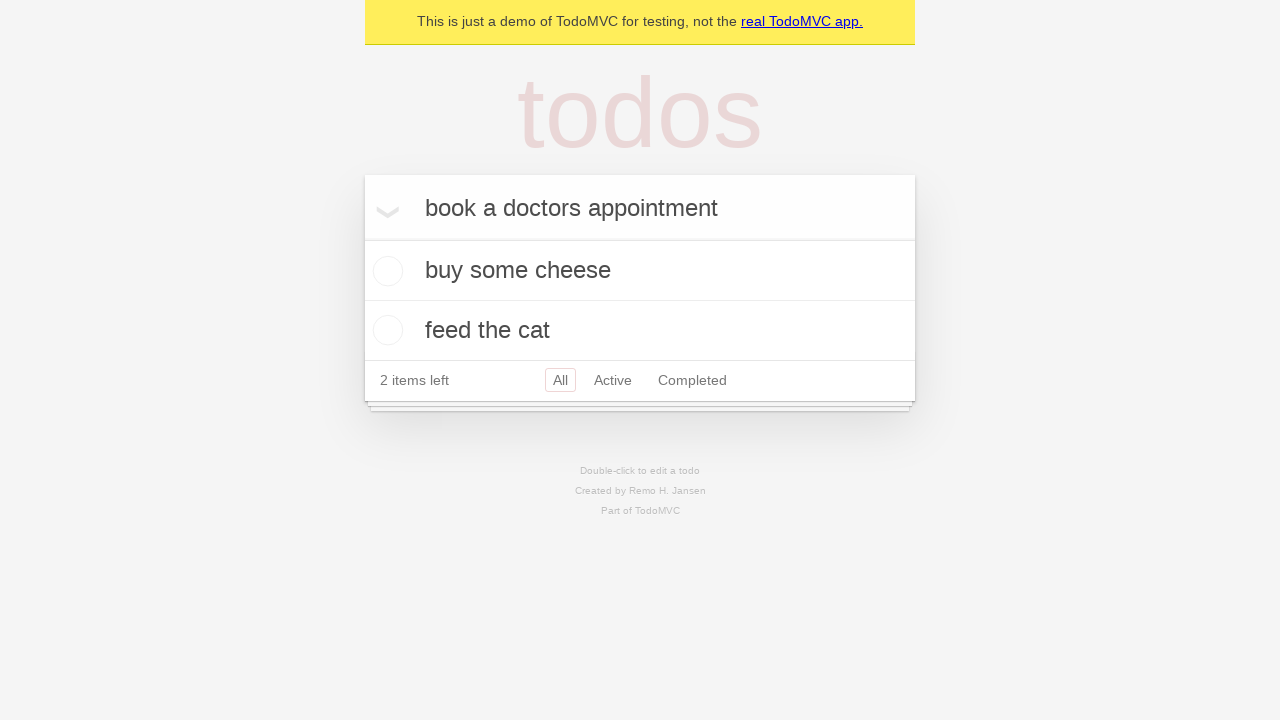

Pressed Enter to create todo 'book a doctors appointment' on internal:attr=[placeholder="What needs to be done?"i]
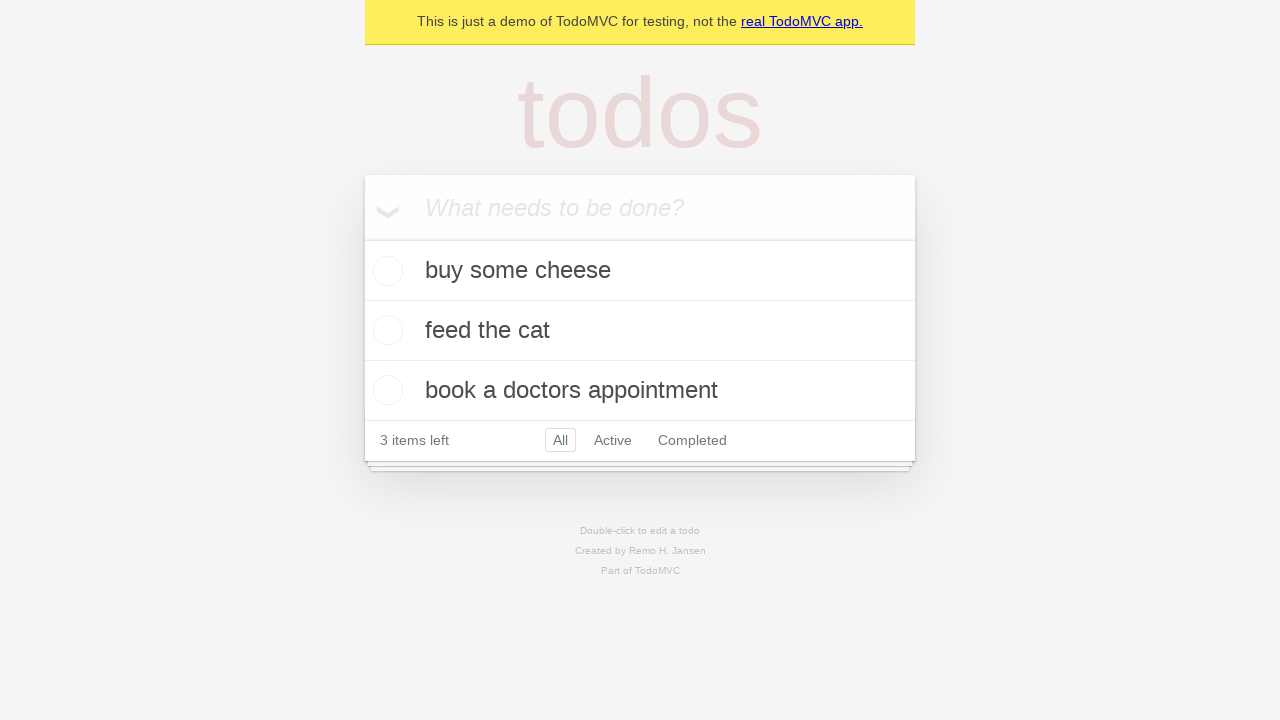

All three todos loaded and visible
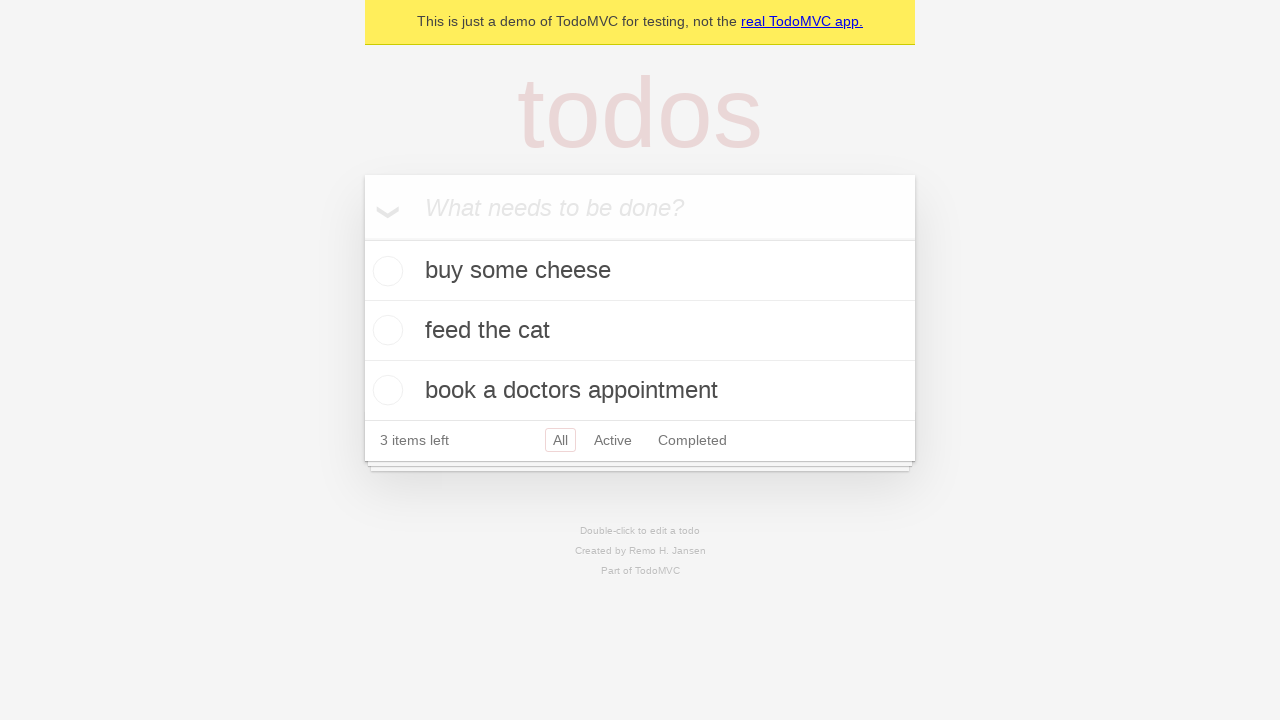

Checked the second todo item (feed the cat) at (385, 330) on [data-testid='todo-item'] >> nth=1 >> internal:role=checkbox
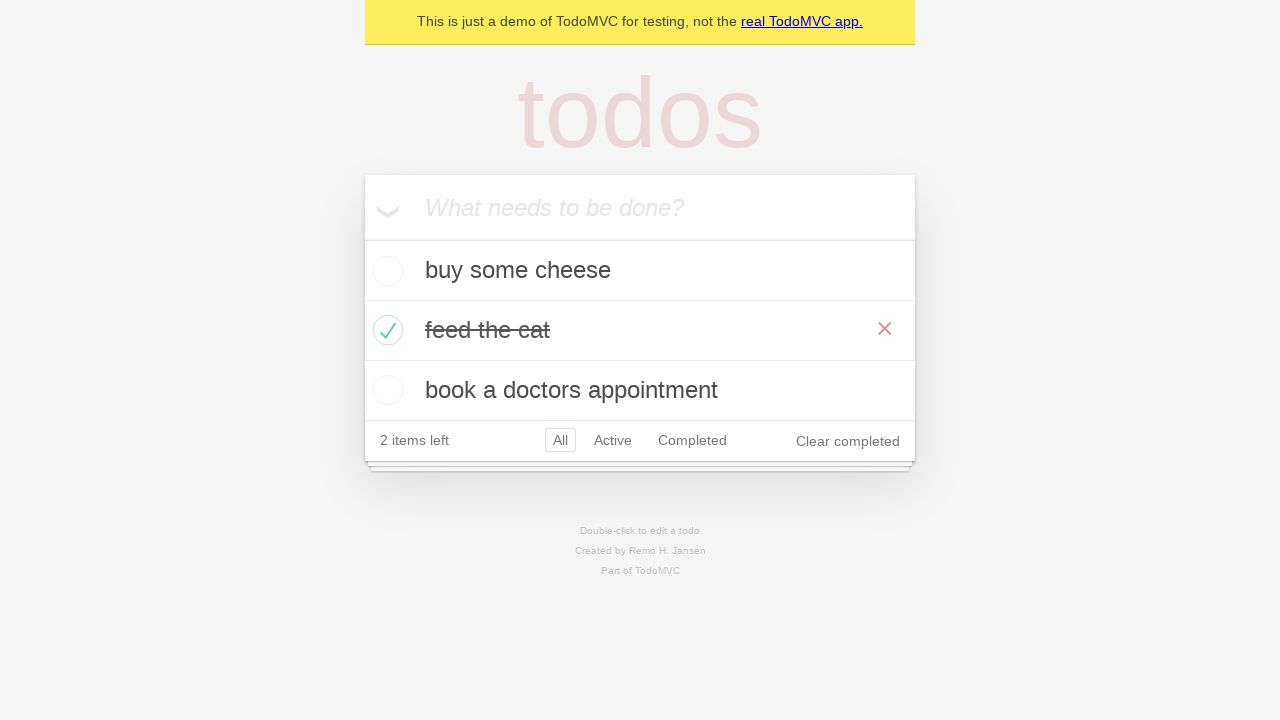

Clicked Active filter to display only incomplete items at (613, 440) on internal:role=link[name="Active"i]
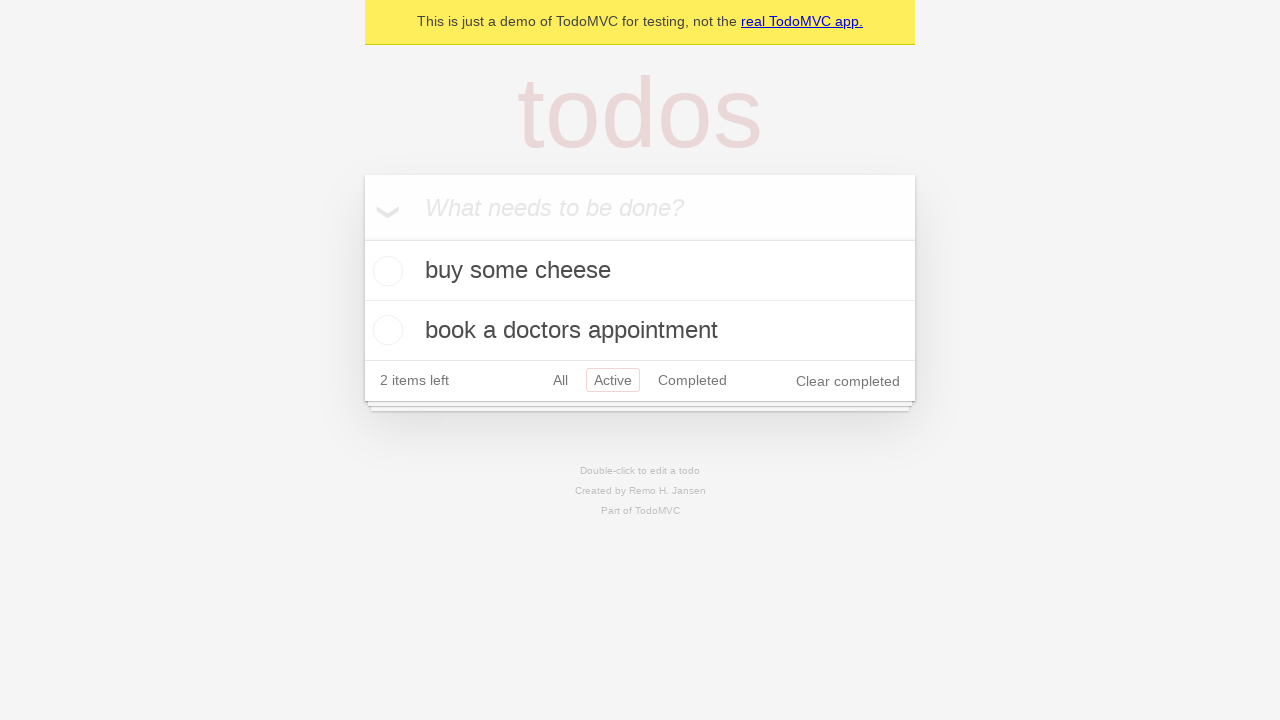

Filter animation completed, active items now displayed
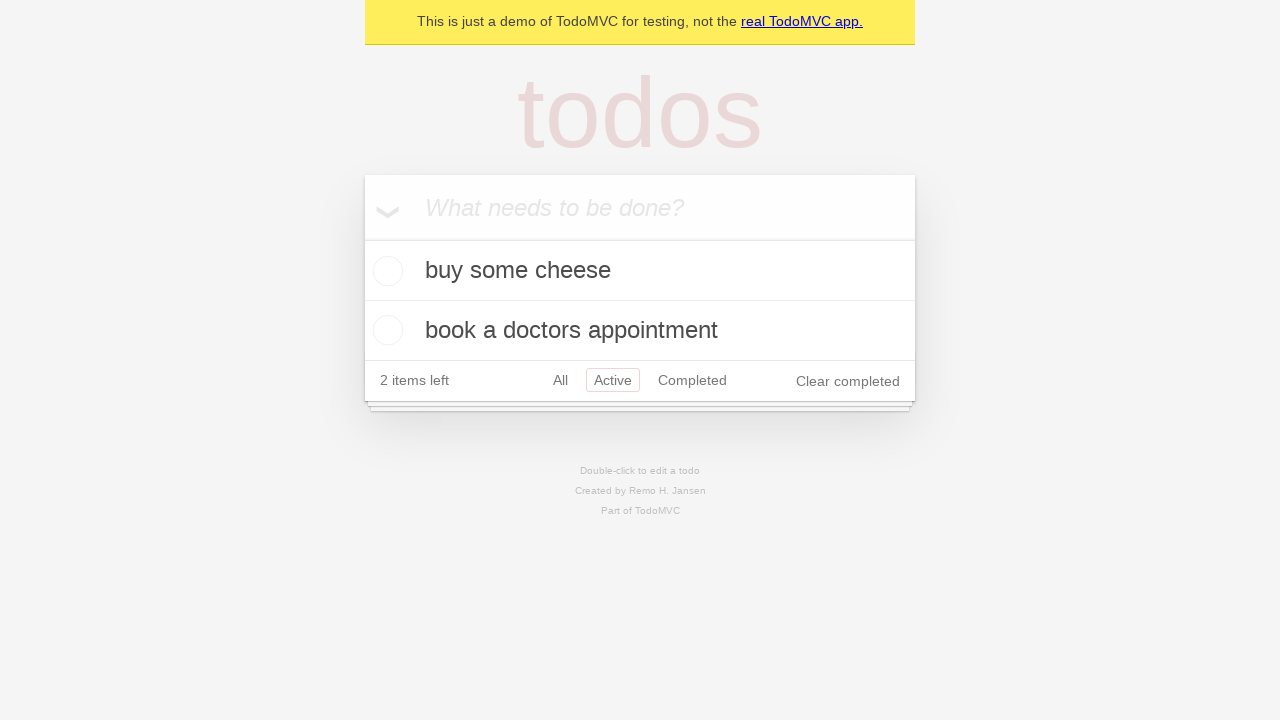

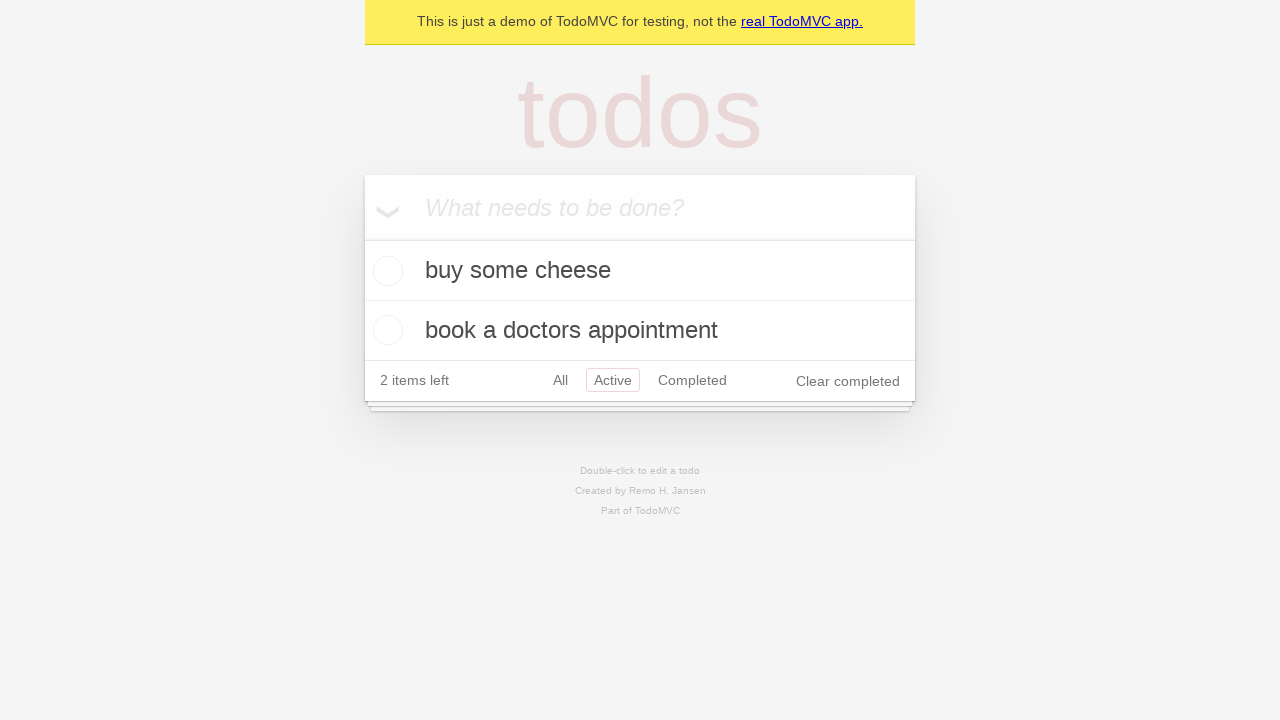